Navigates to Microsoft homepage and verifies the page loads successfully

Starting URL: https://microsoft.com

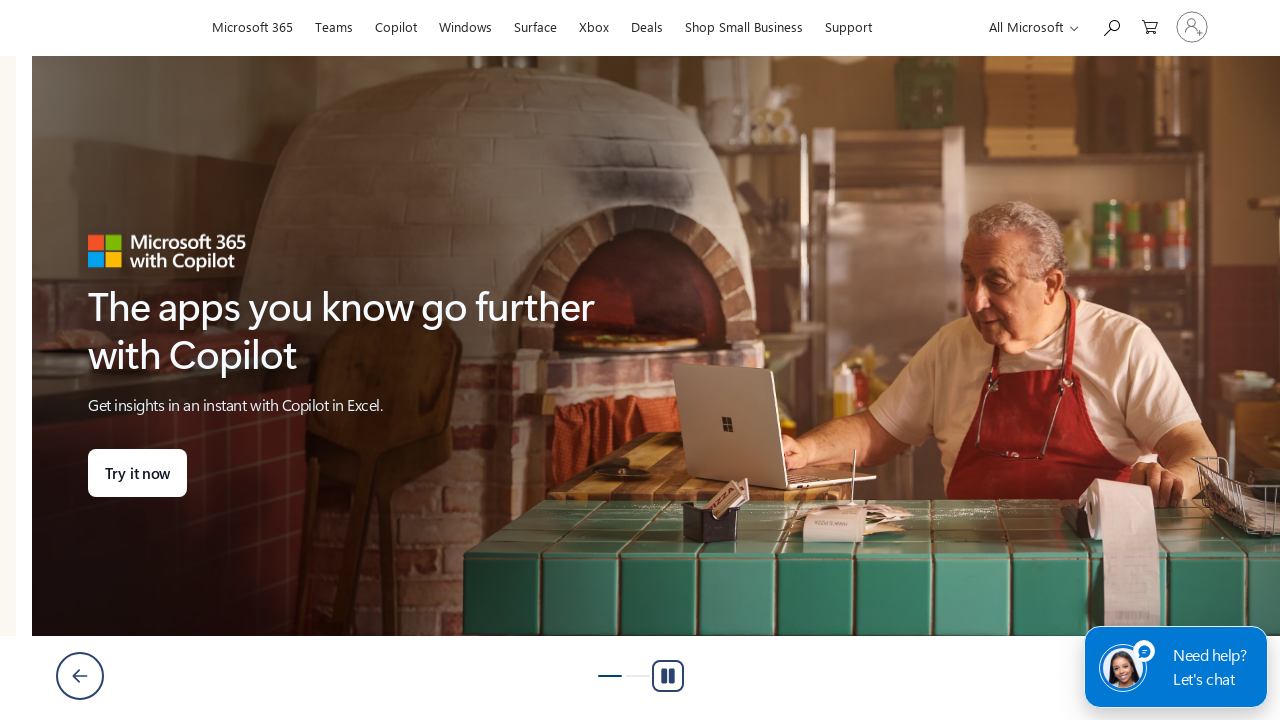

Waited for page to reach domcontentloaded state
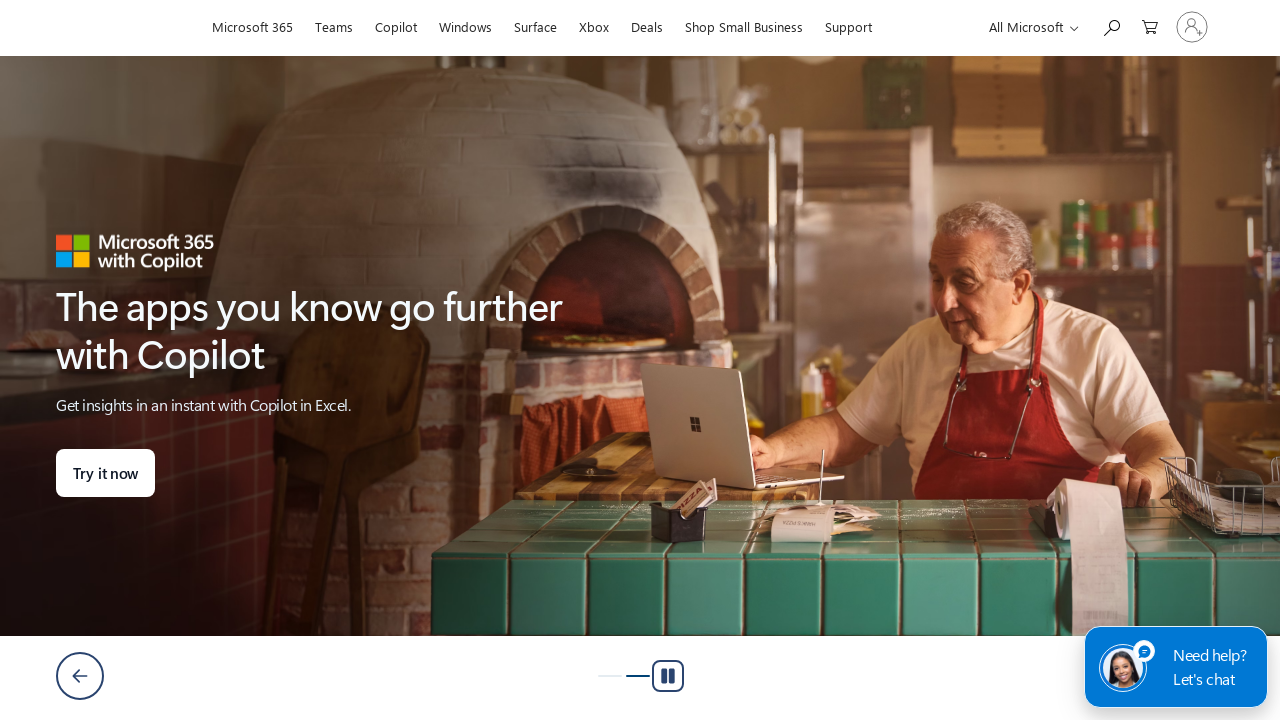

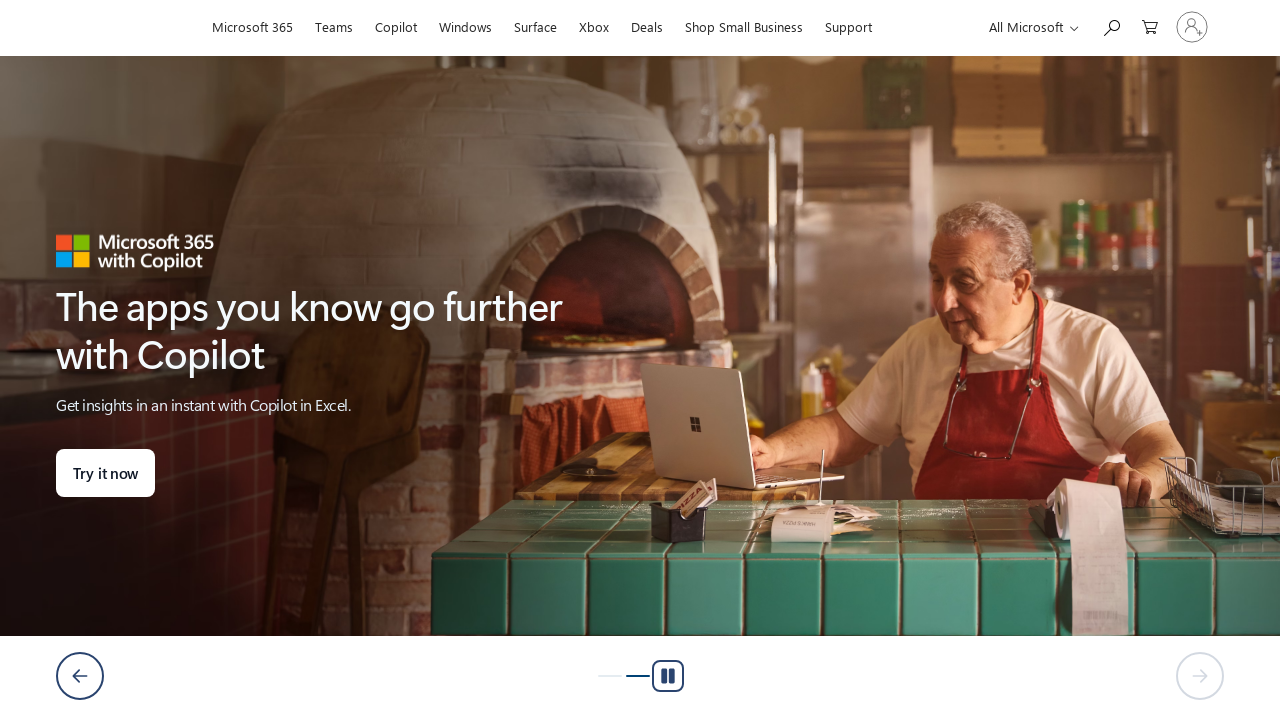